Tests sending multiple messages rapidly and verifies all 3 messages appear in the chat

Starting URL: https://f8.syzygyx.com/chat

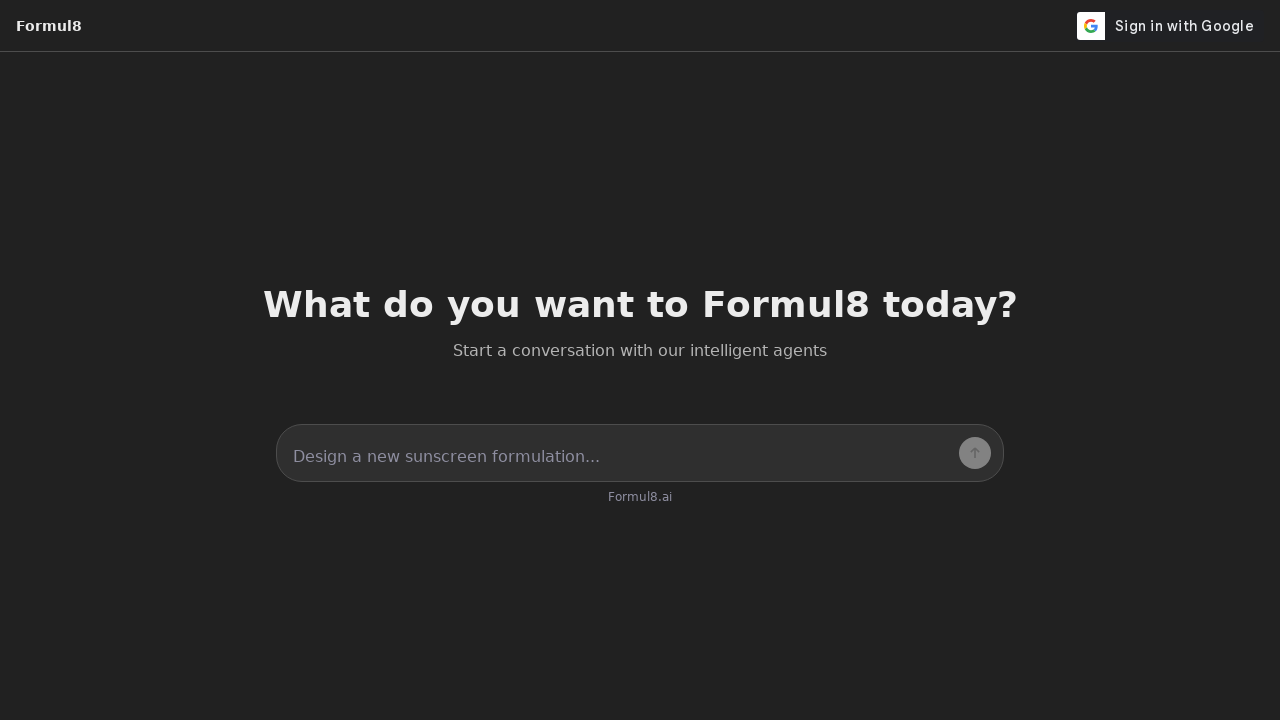

Waited for page to load with networkidle state
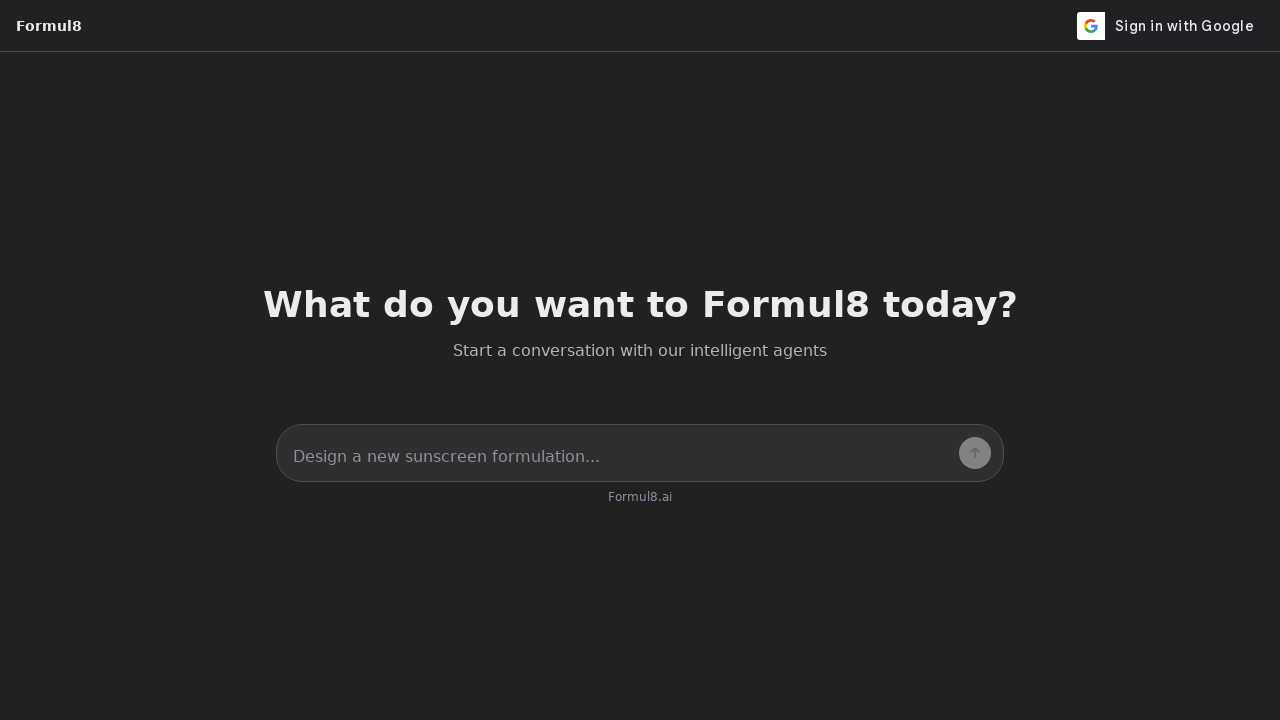

Located chat input field
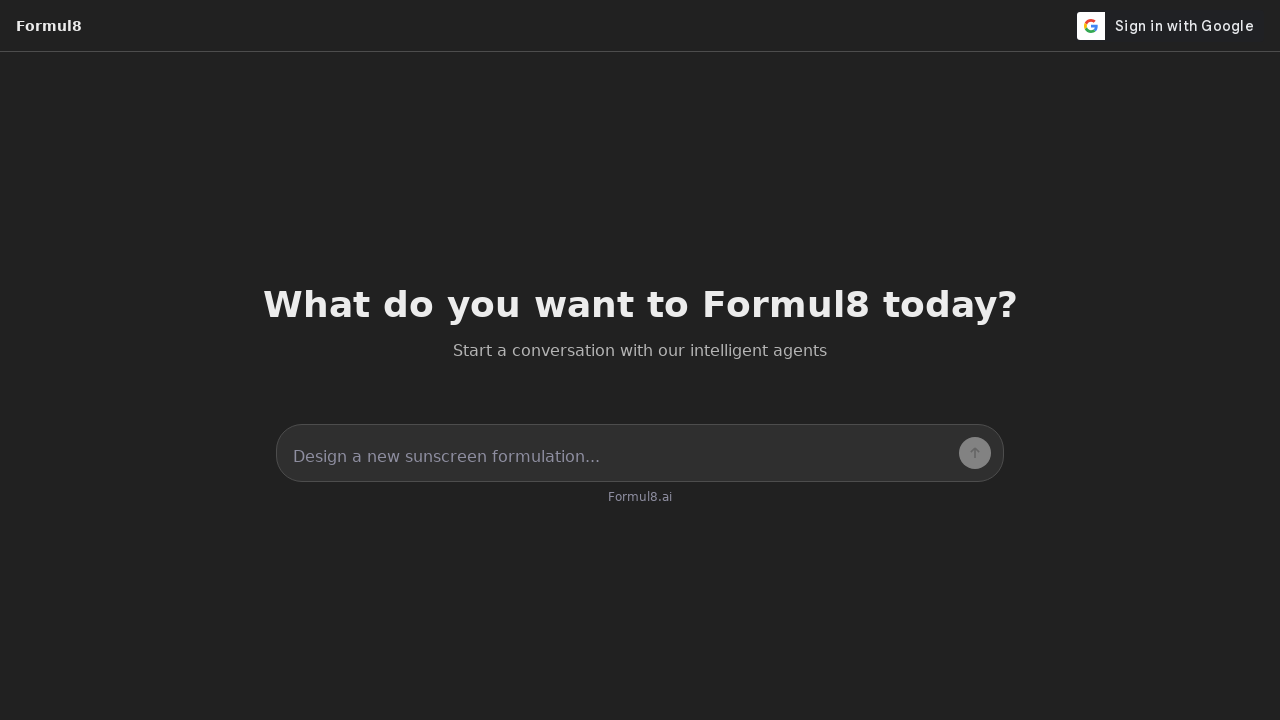

Located send button
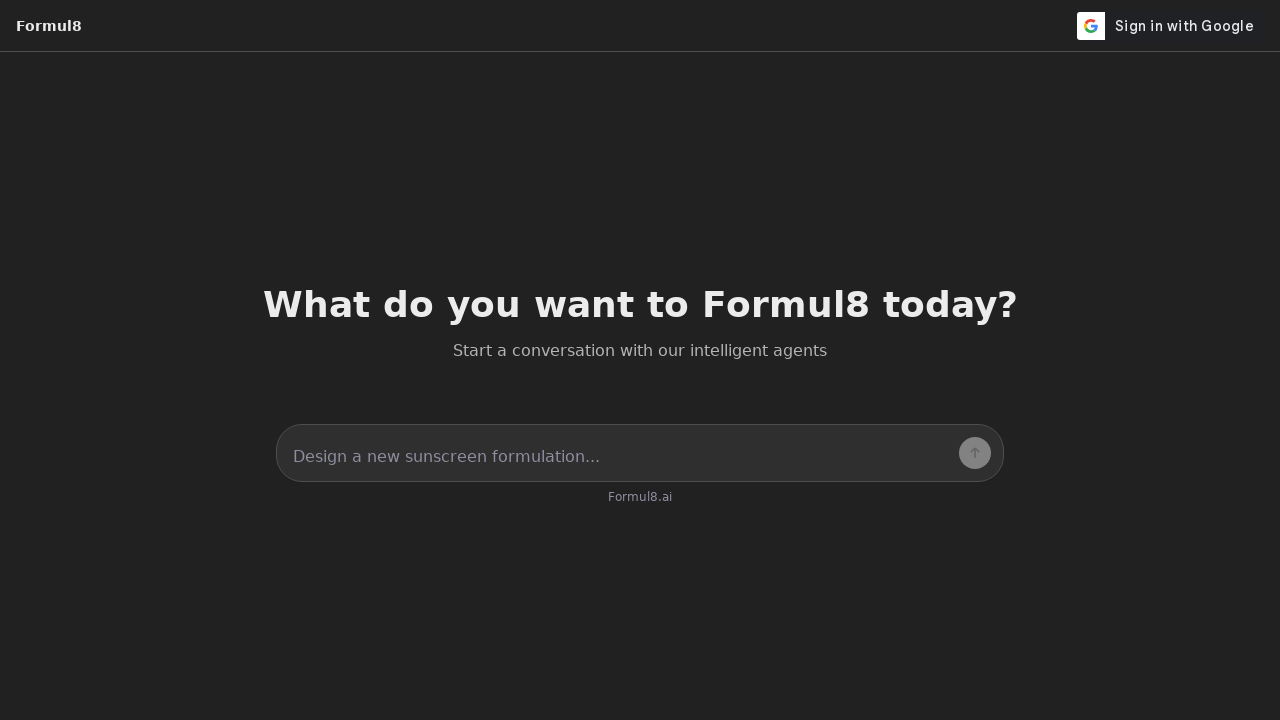

Filled chat input with 'Quick message 1' on #chatInput
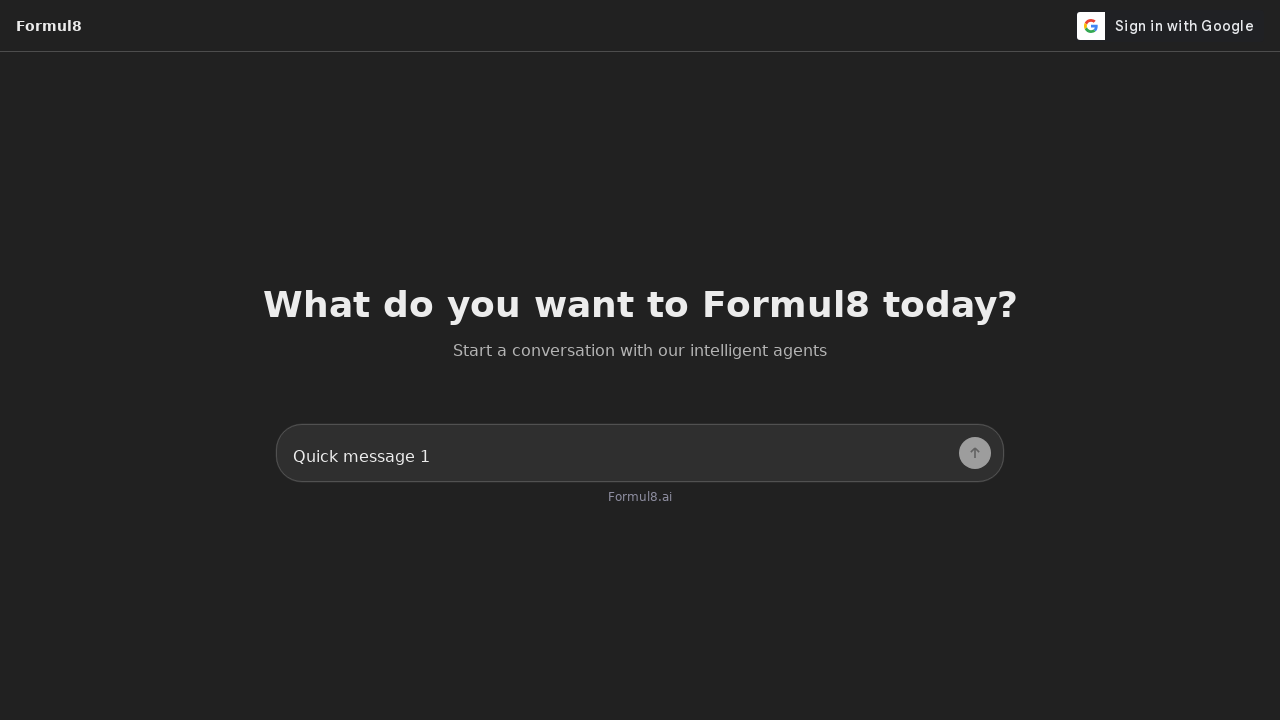

Clicked send button to send first message at (975, 453) on #sendButton
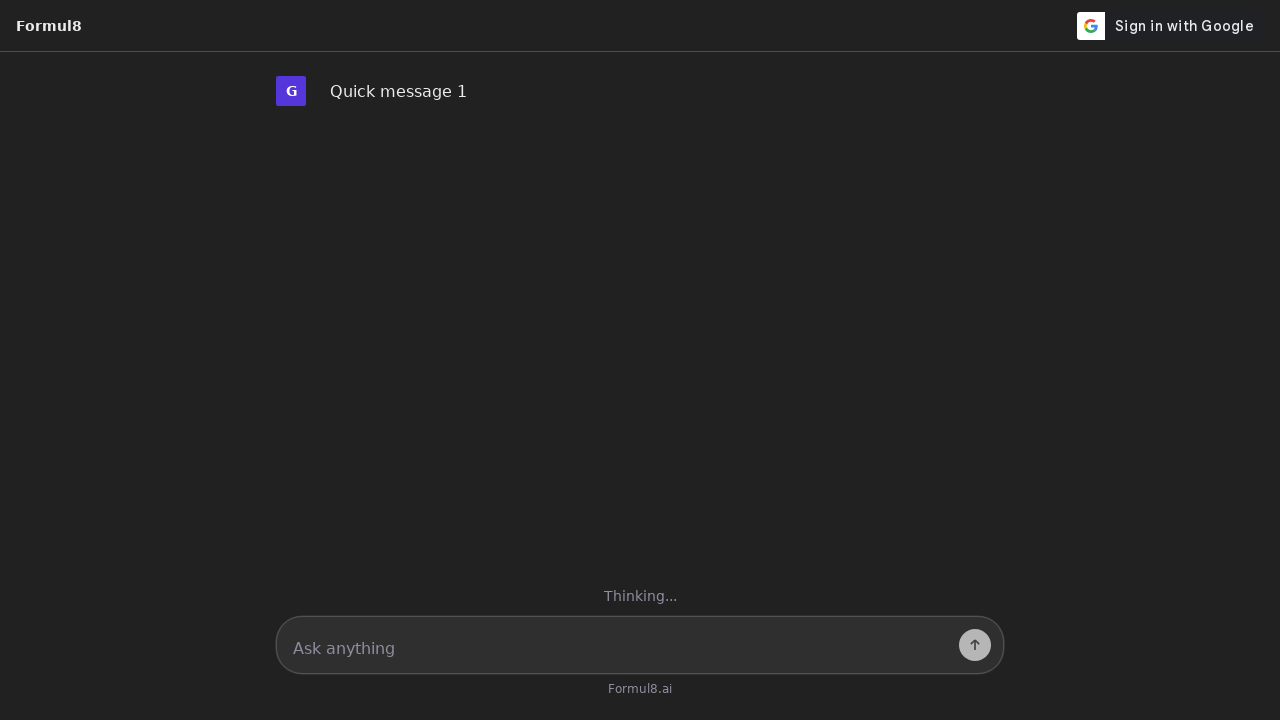

Waited 500ms before sending next message
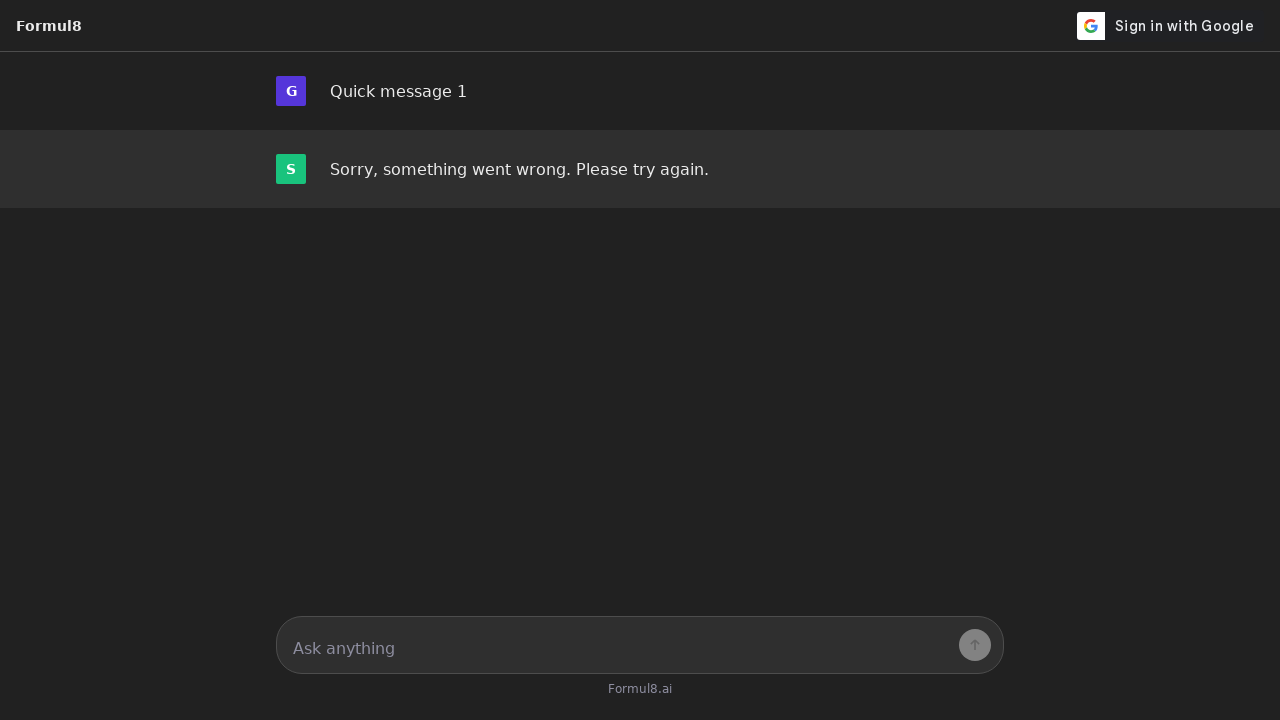

Filled chat input with 'Quick message 2' on #chatInput
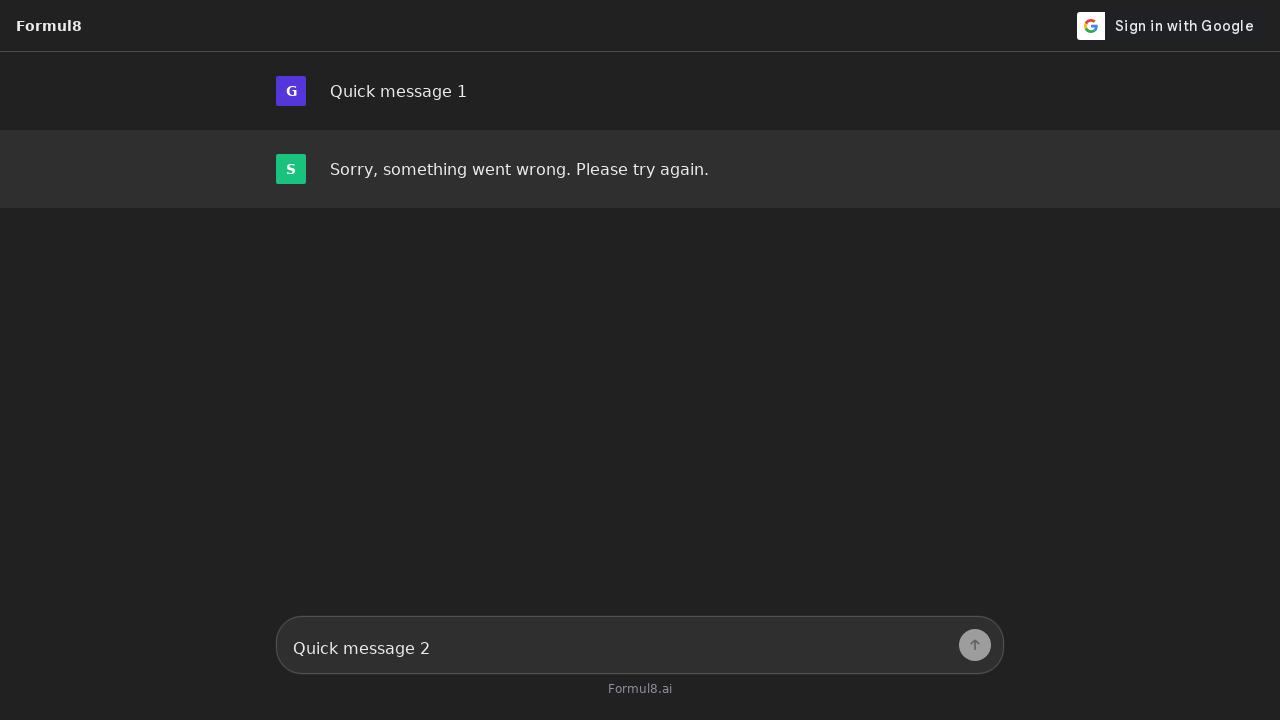

Clicked send button to send second message at (975, 645) on #sendButton
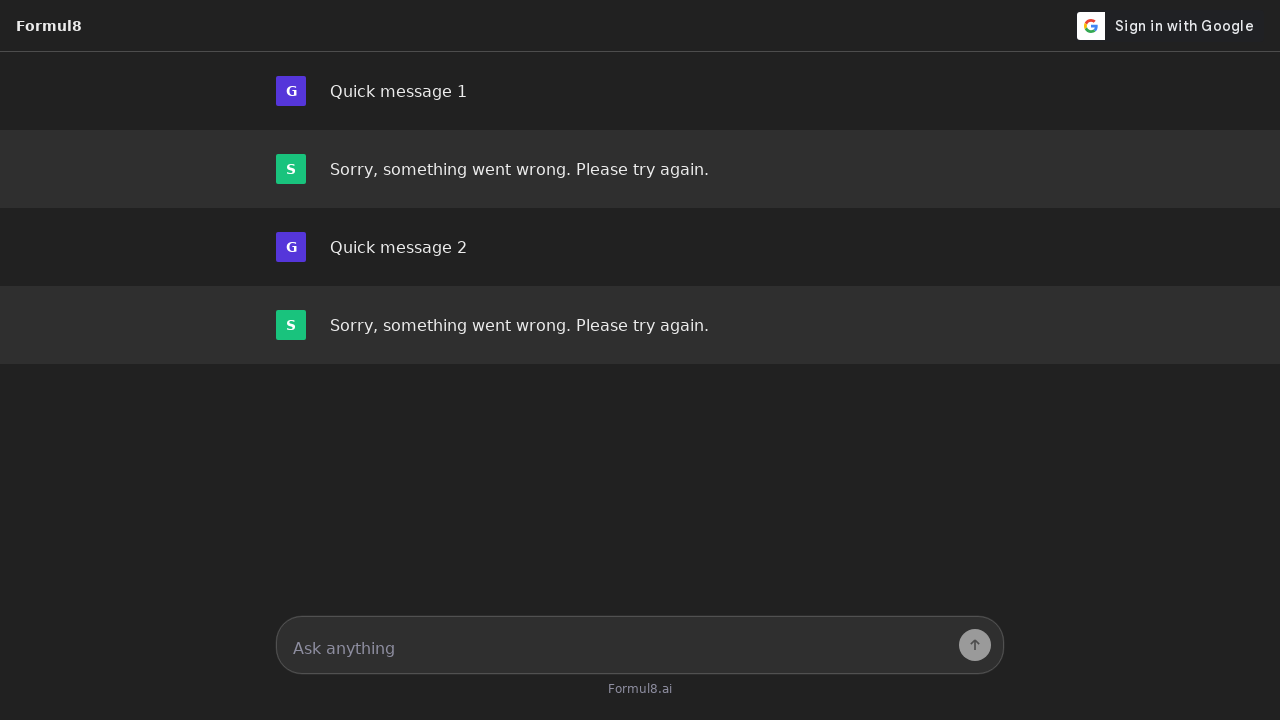

Waited 500ms before sending next message
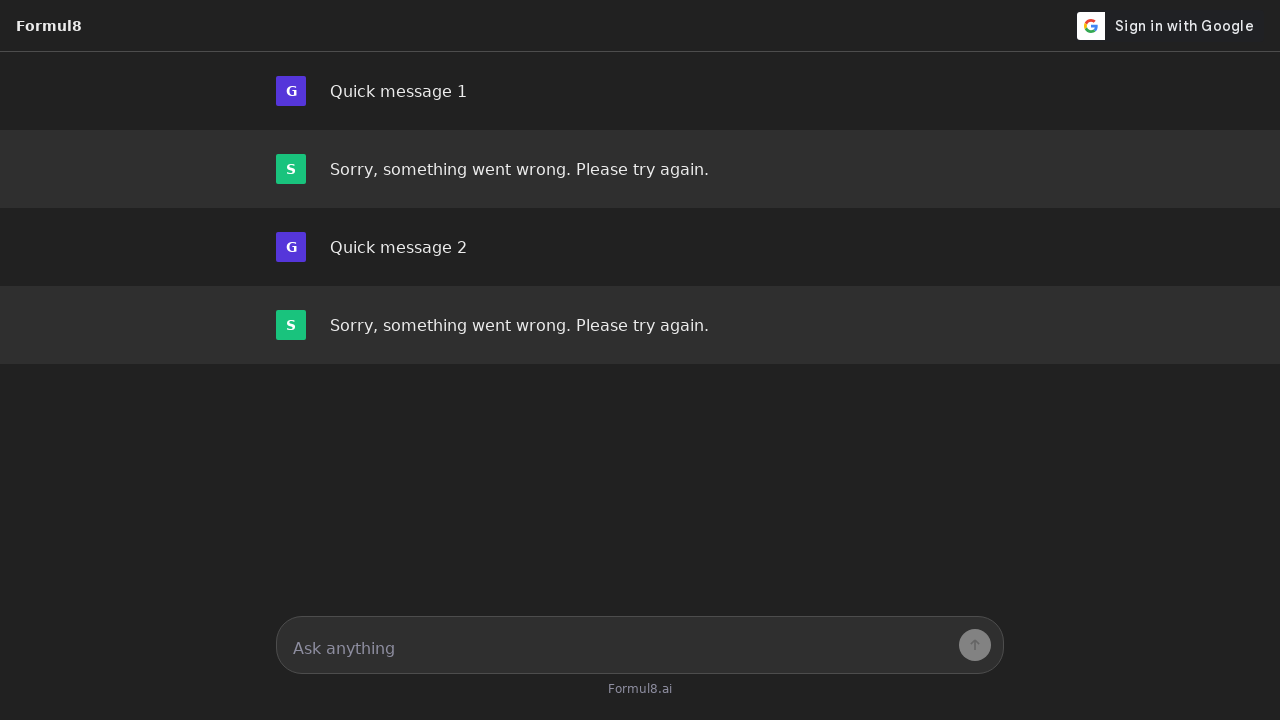

Filled chat input with 'Quick message 3' on #chatInput
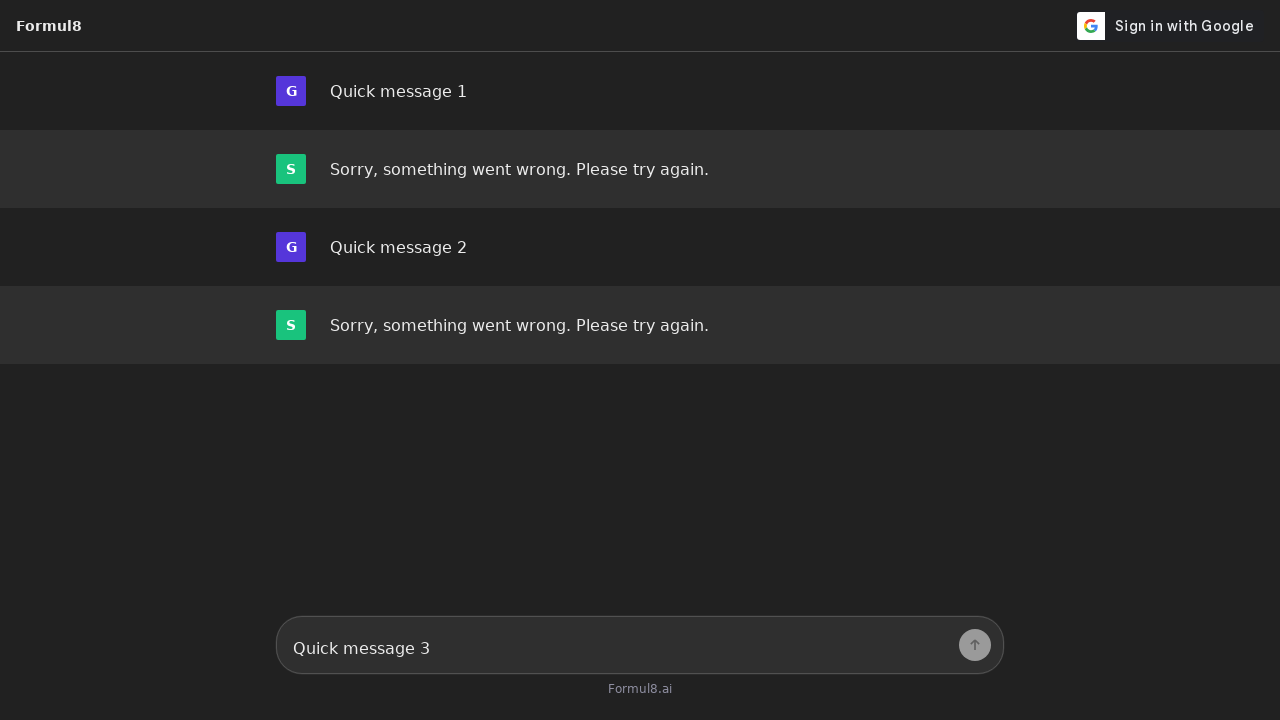

Clicked send button to send third message at (975, 645) on #sendButton
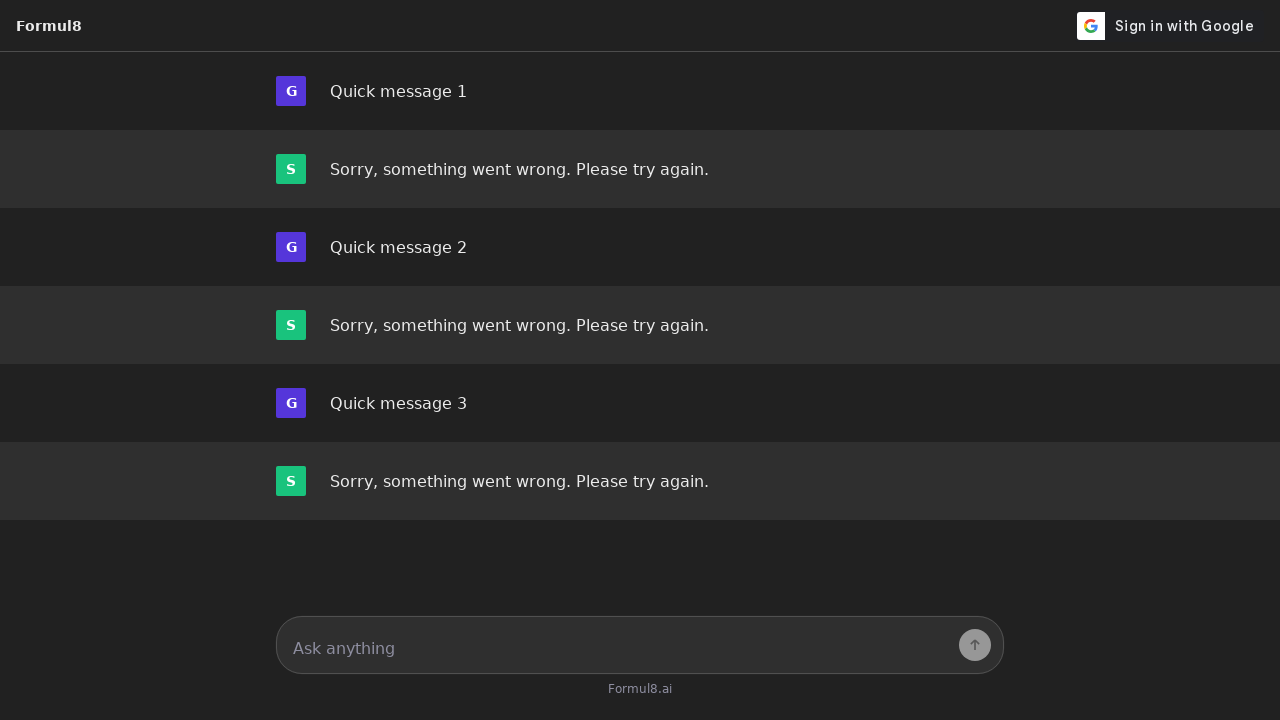

Located all user messages in chat
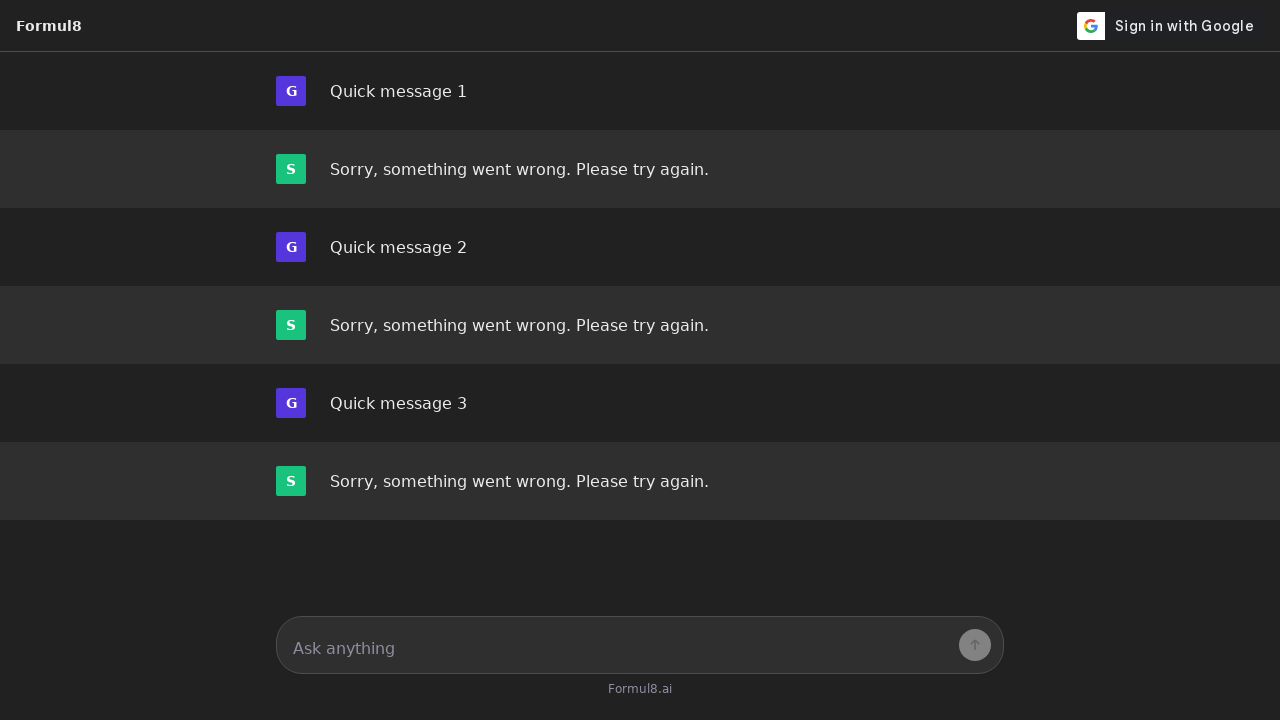

Waited 2000ms for all messages to appear
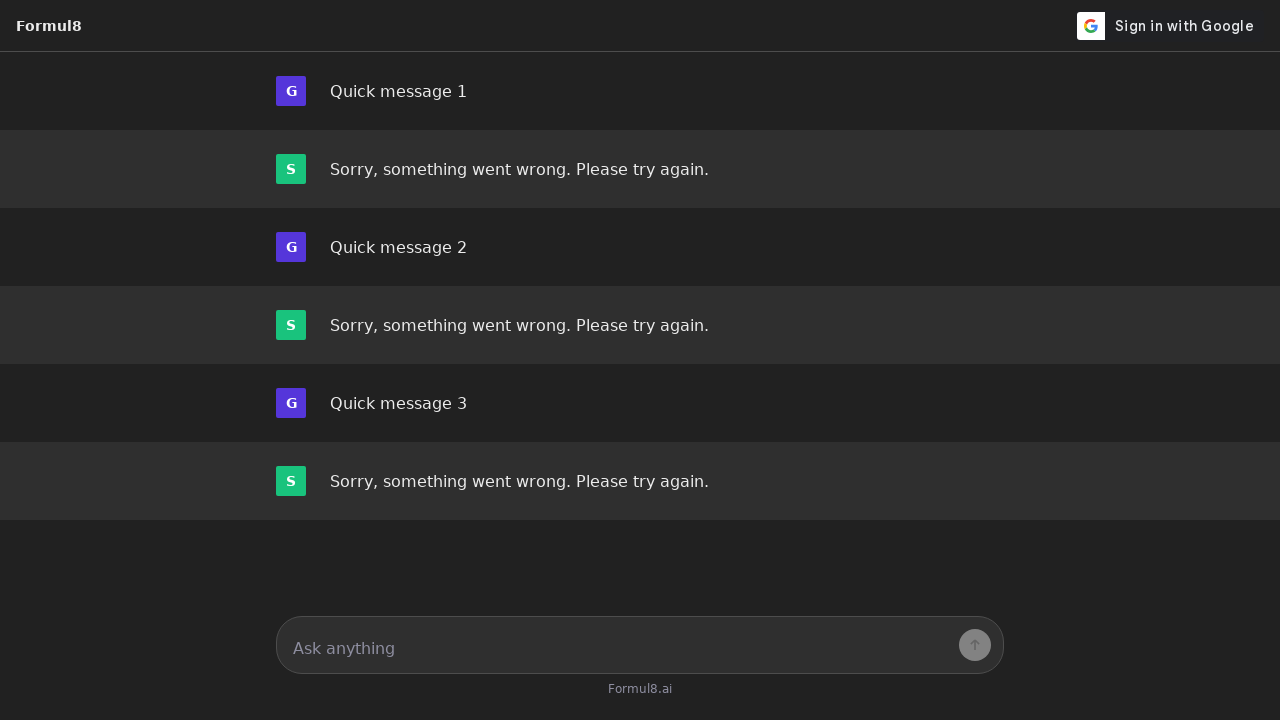

Verified all 3 user messages are present in chat
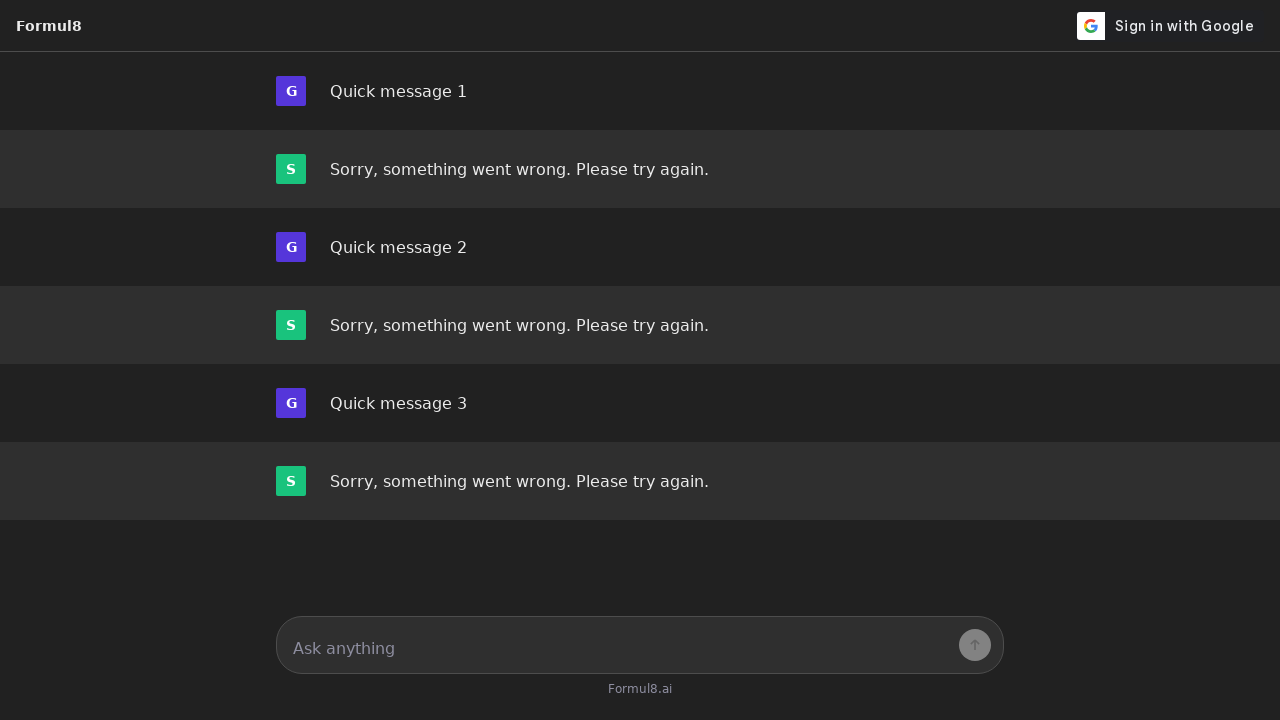

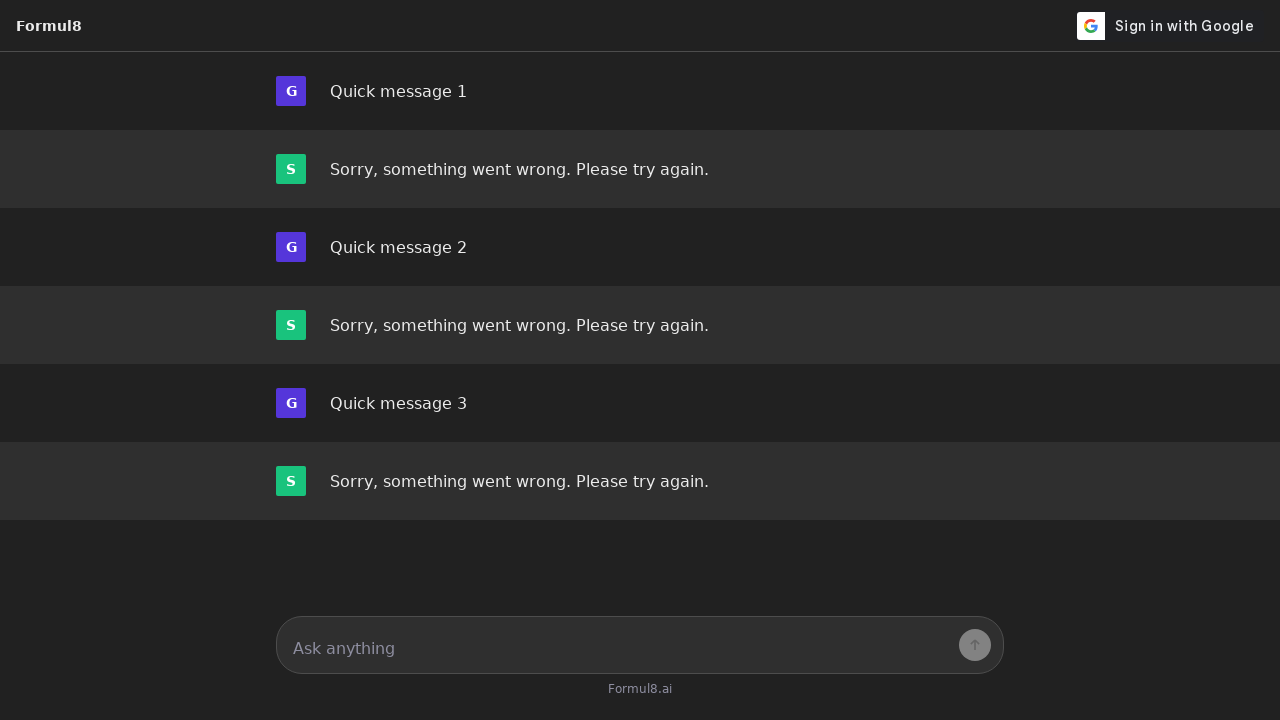